Tests nested iframe navigation by clicking on the nested frames link, switching through parent and child frames, and verifying content is accessible within the innermost frame.

Starting URL: https://the-internet.herokuapp.com/

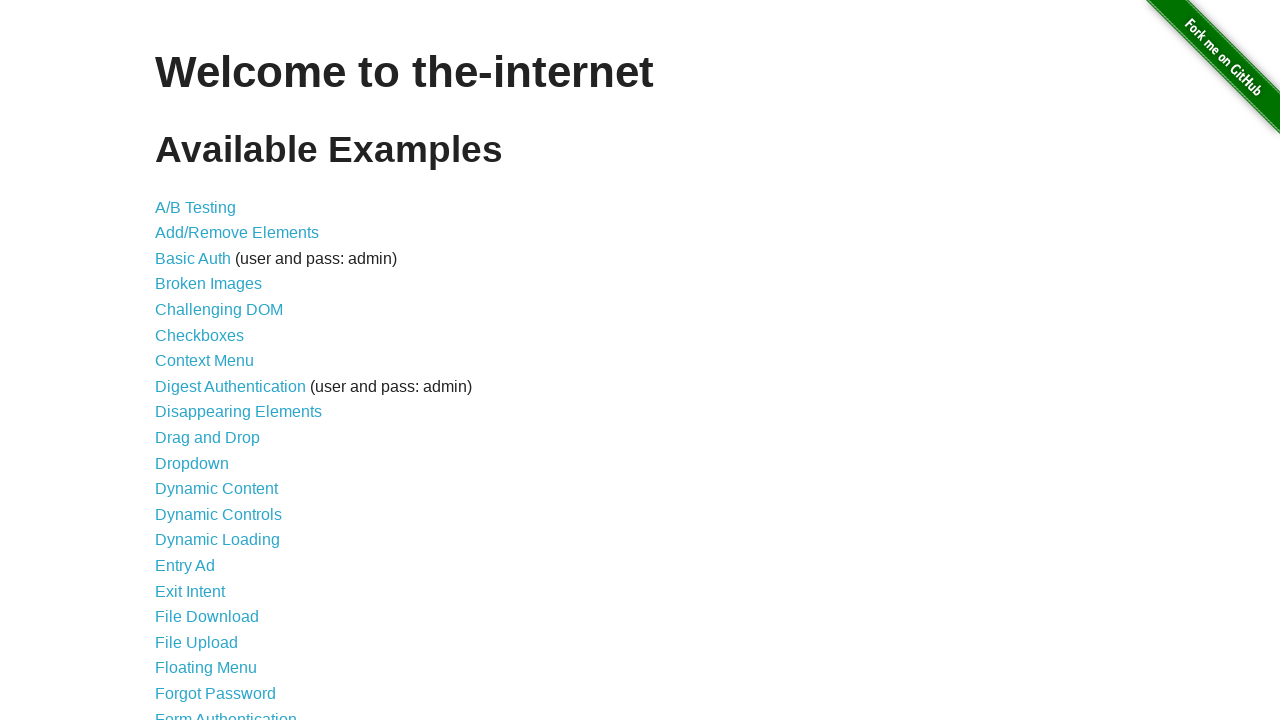

Clicked on the nested frames link at (210, 395) on a[href='/nested_frames']
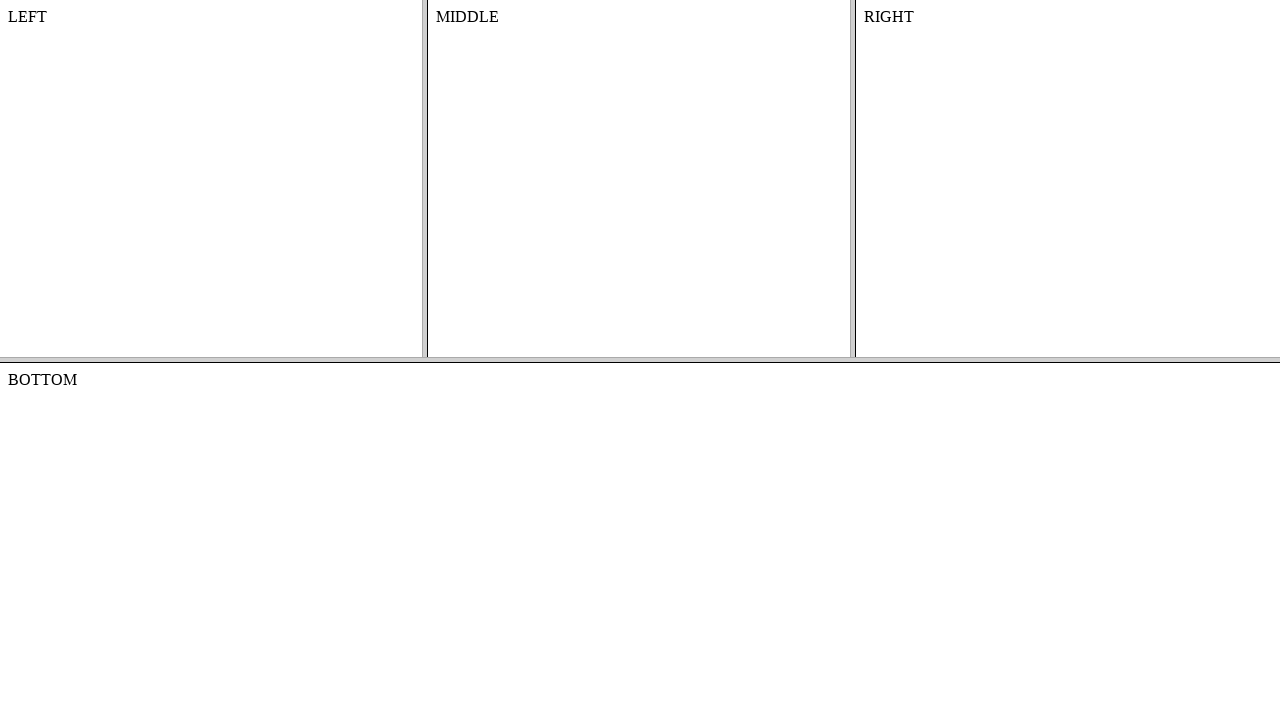

Located the top frame
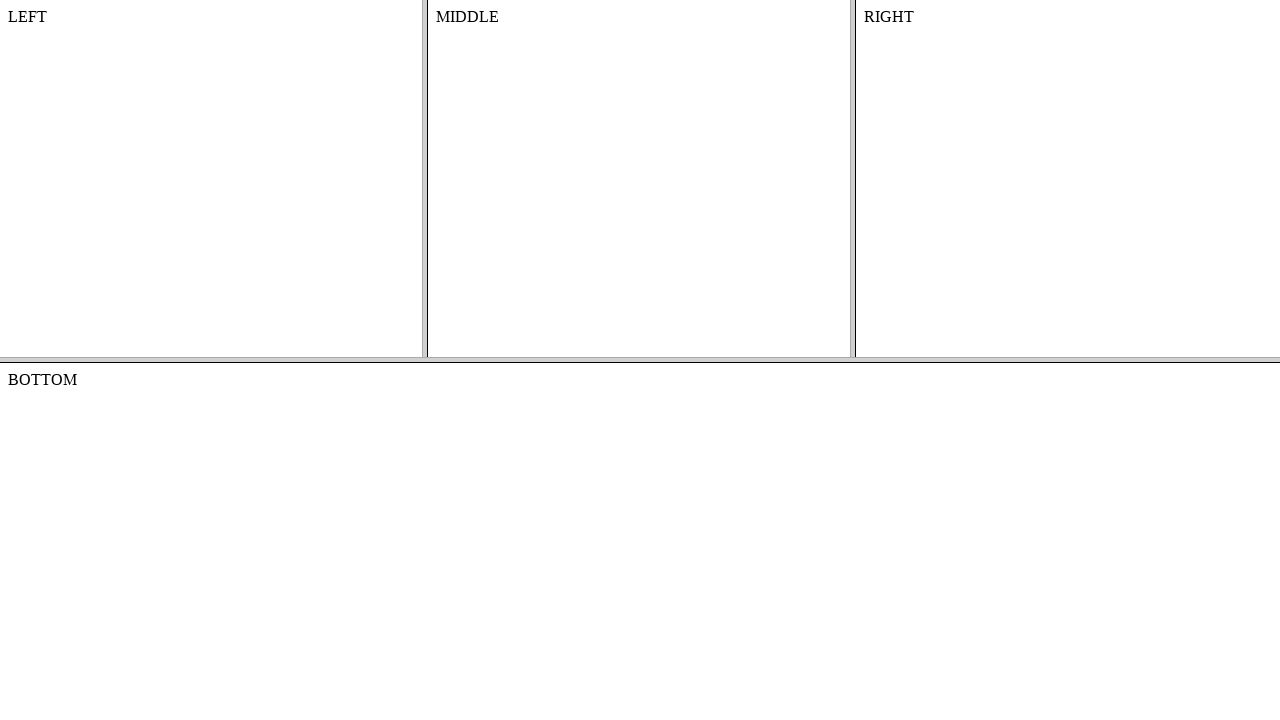

Located the middle frame nested within the top frame
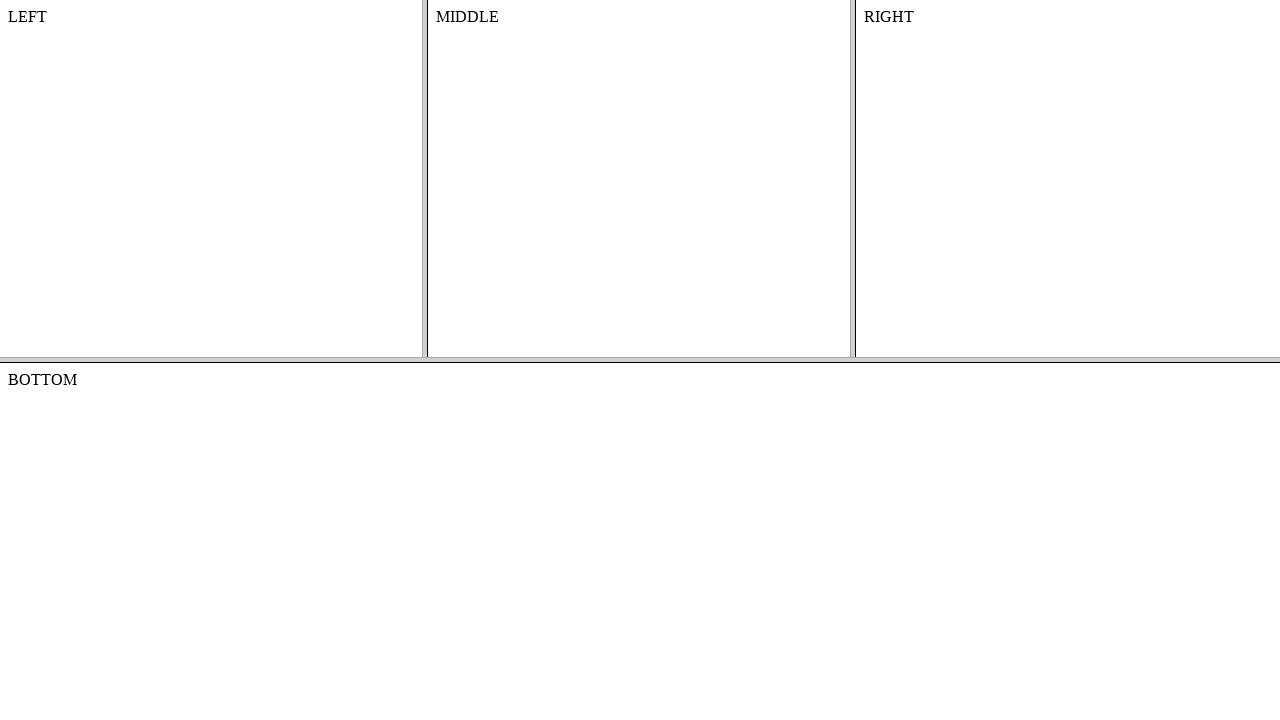

Located the content element in the nested frame
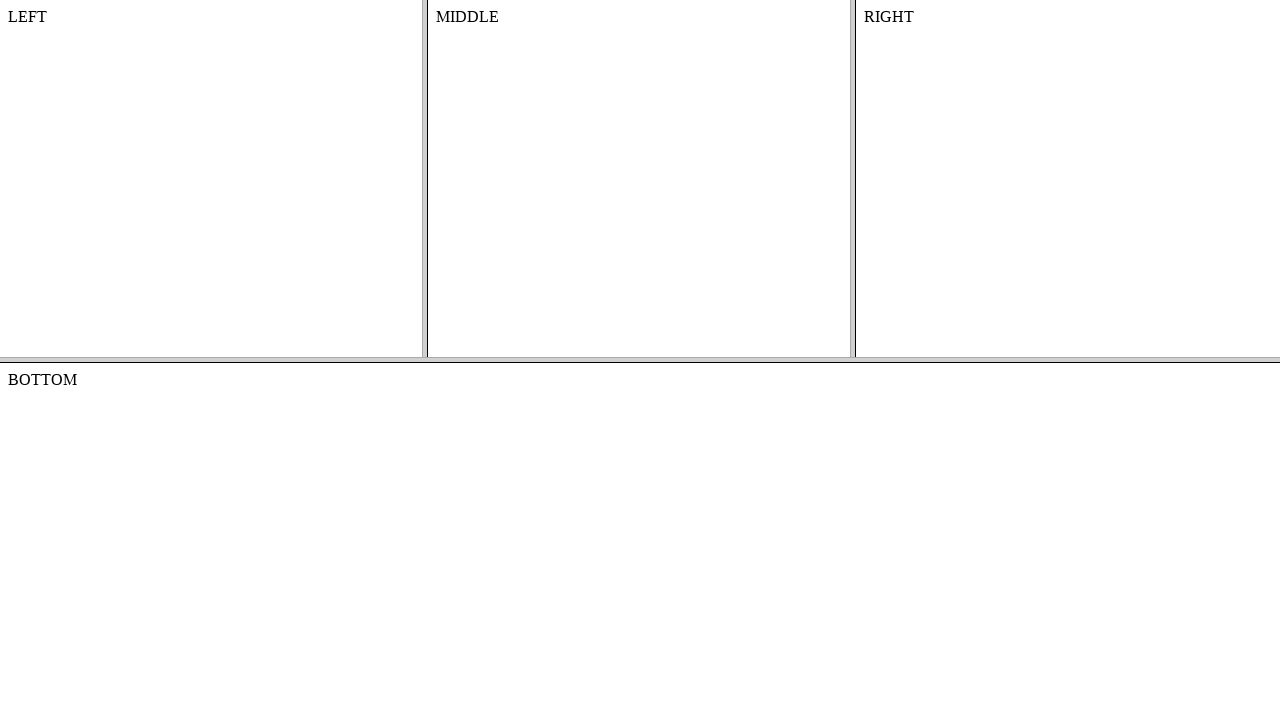

Waited for content element to be available in the nested frame
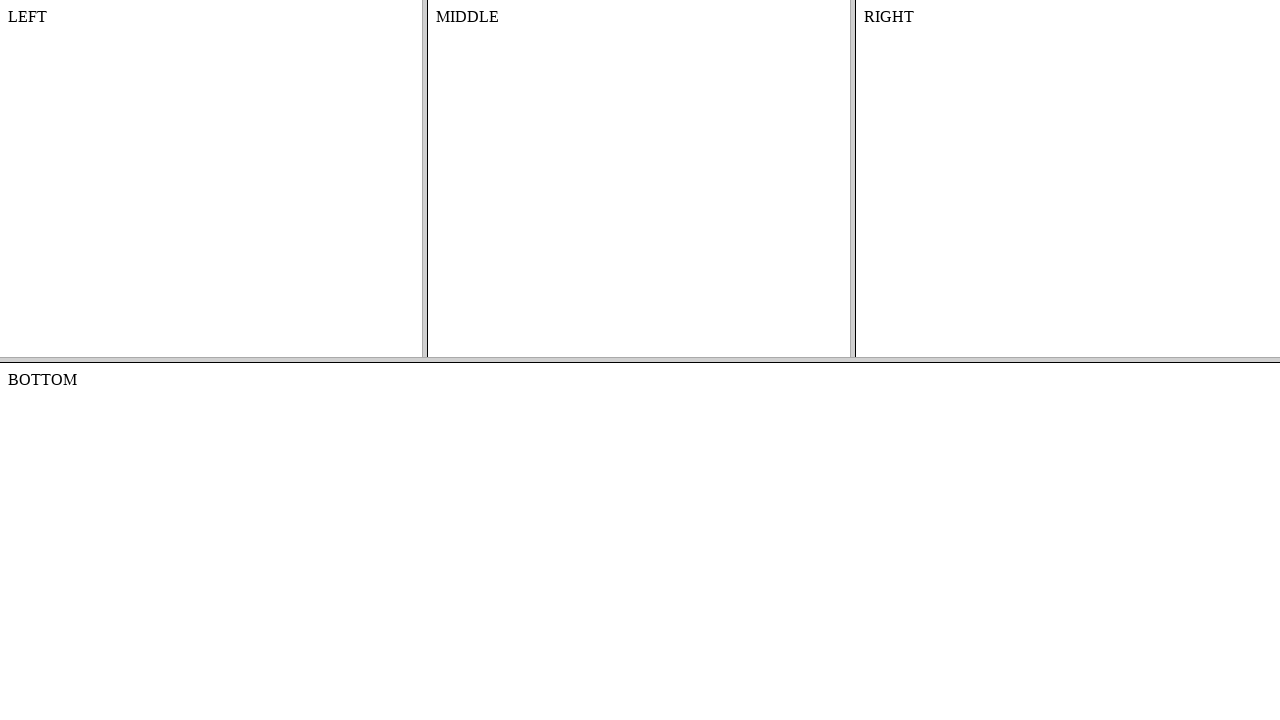

Retrieved text content from the nested frame element
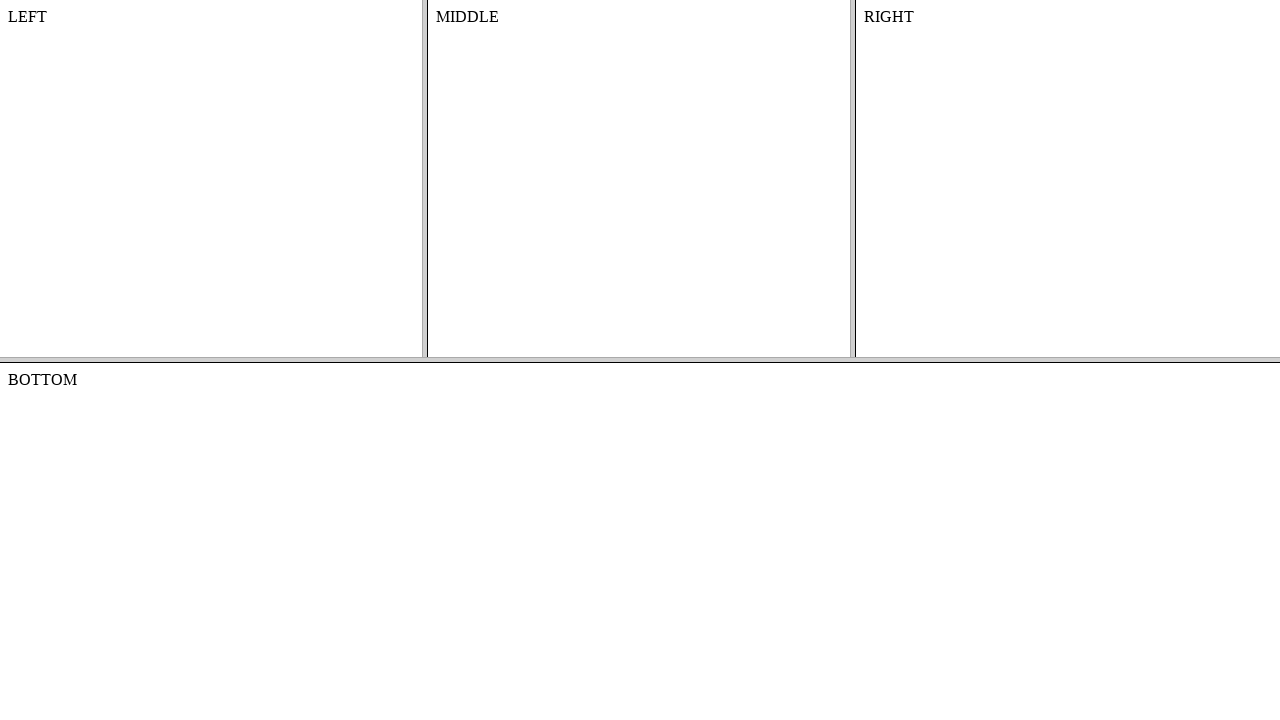

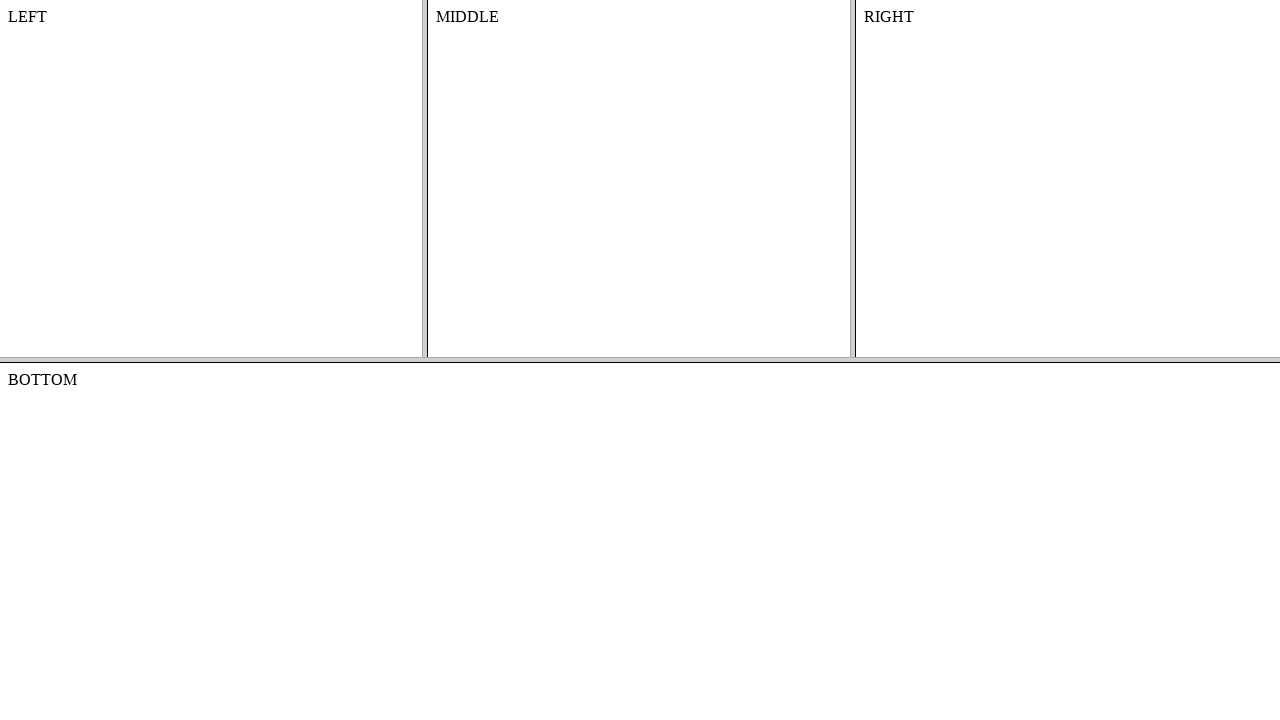